Tests download functionality by clicking a download link on a download test page

Starting URL: https://www.selenium.dev/selenium/web/downloads/download.html

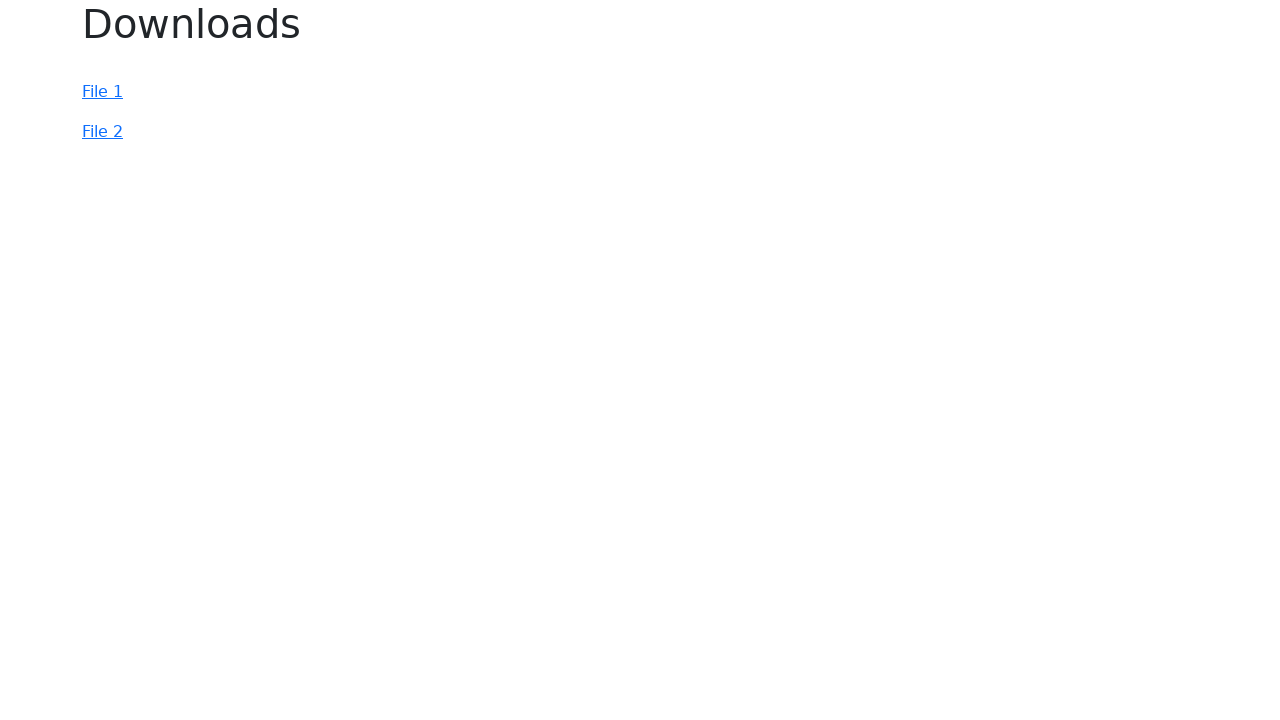

Clicked download link to initiate file download at (102, 132) on #file-2
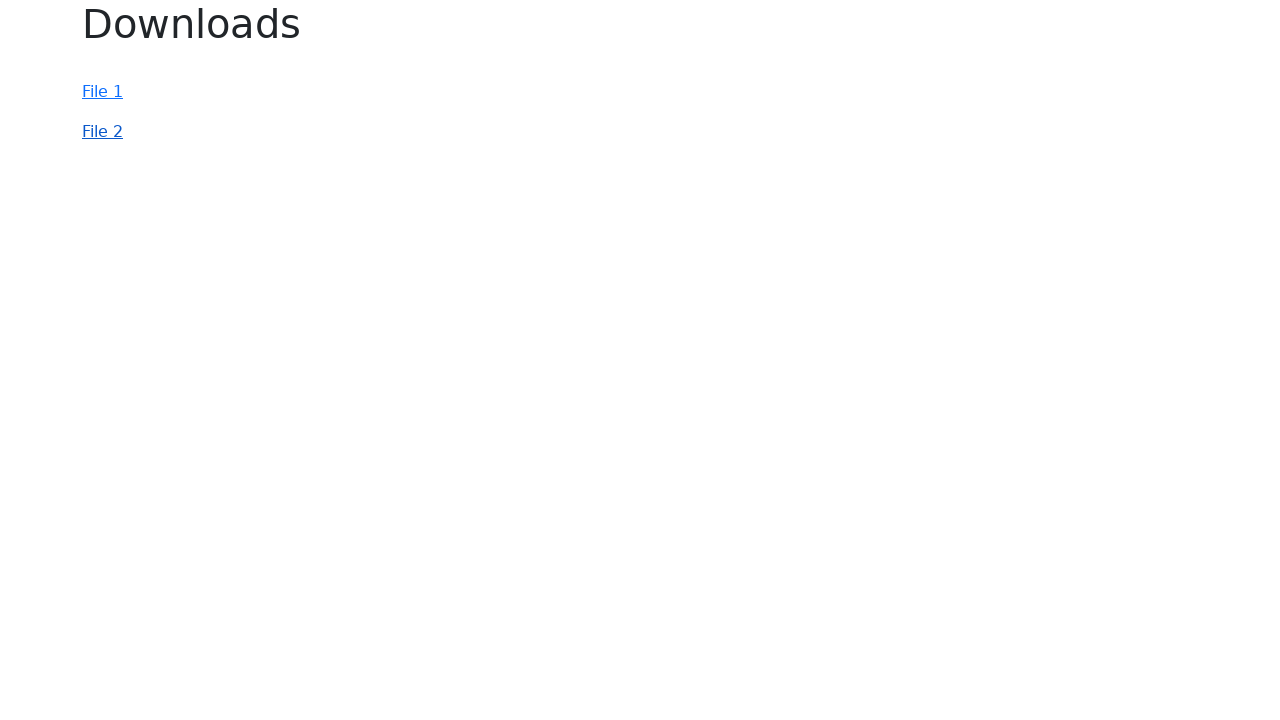

Waited 2 seconds for download to complete
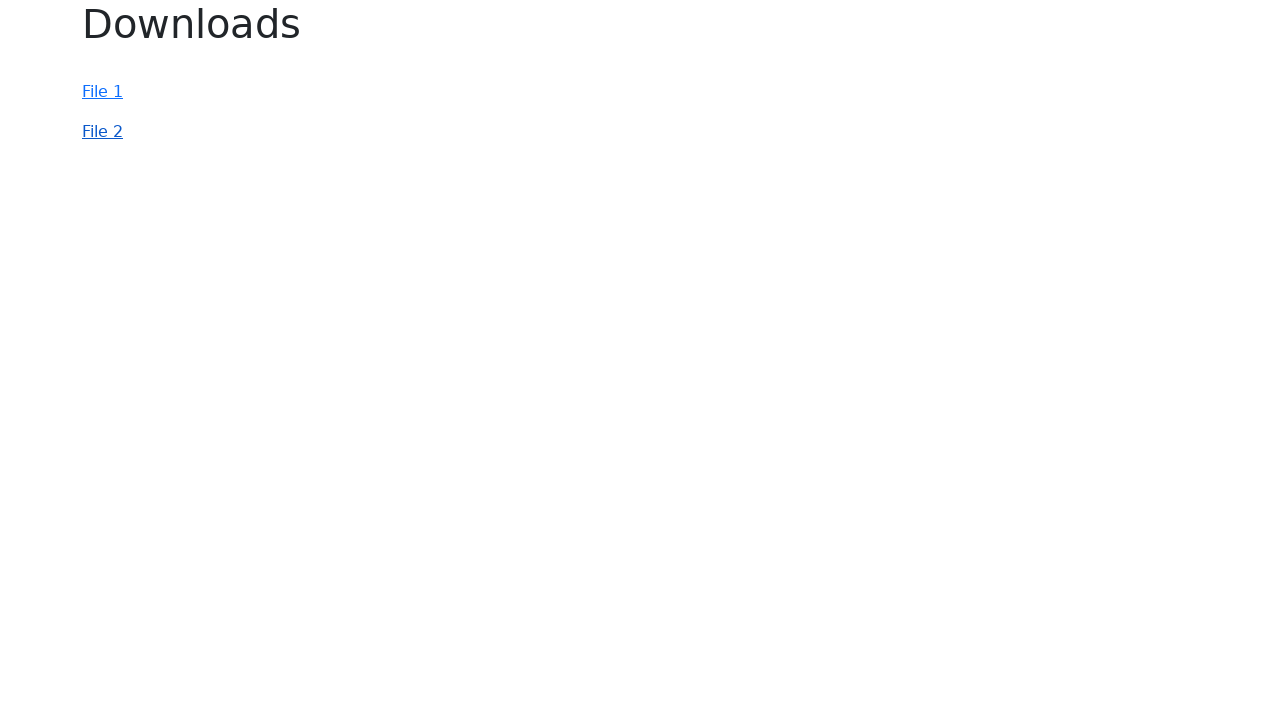

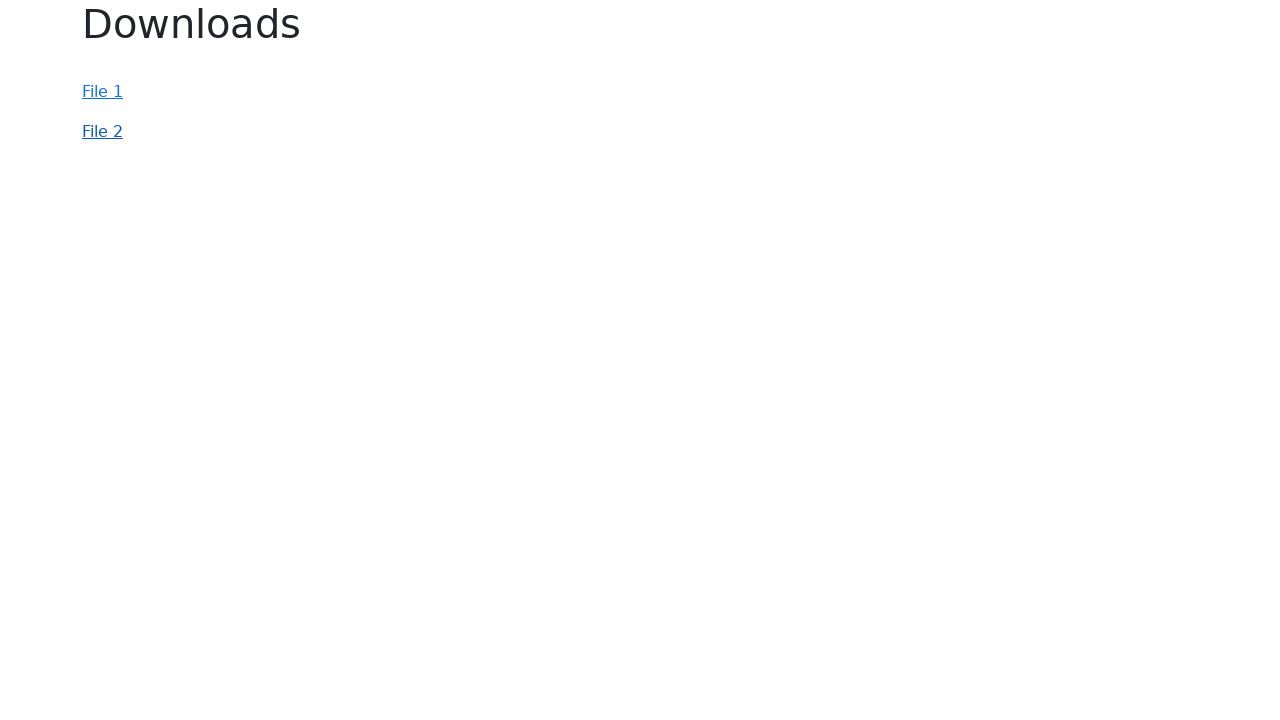